Tests interacting with an input field in a fieldset and attempting to send text to an alert box on an automation practice page.

Starting URL: https://rahulshettyacademy.com/AutomationPractice/

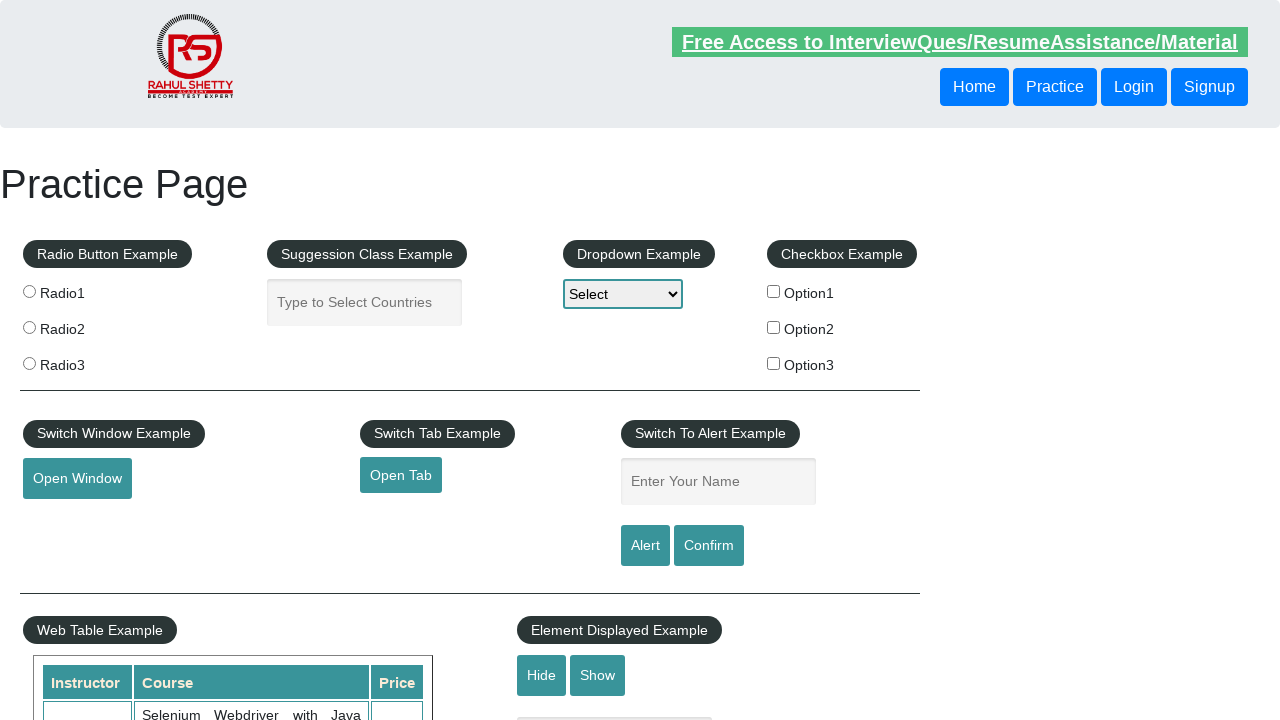

Navigated to automation practice page
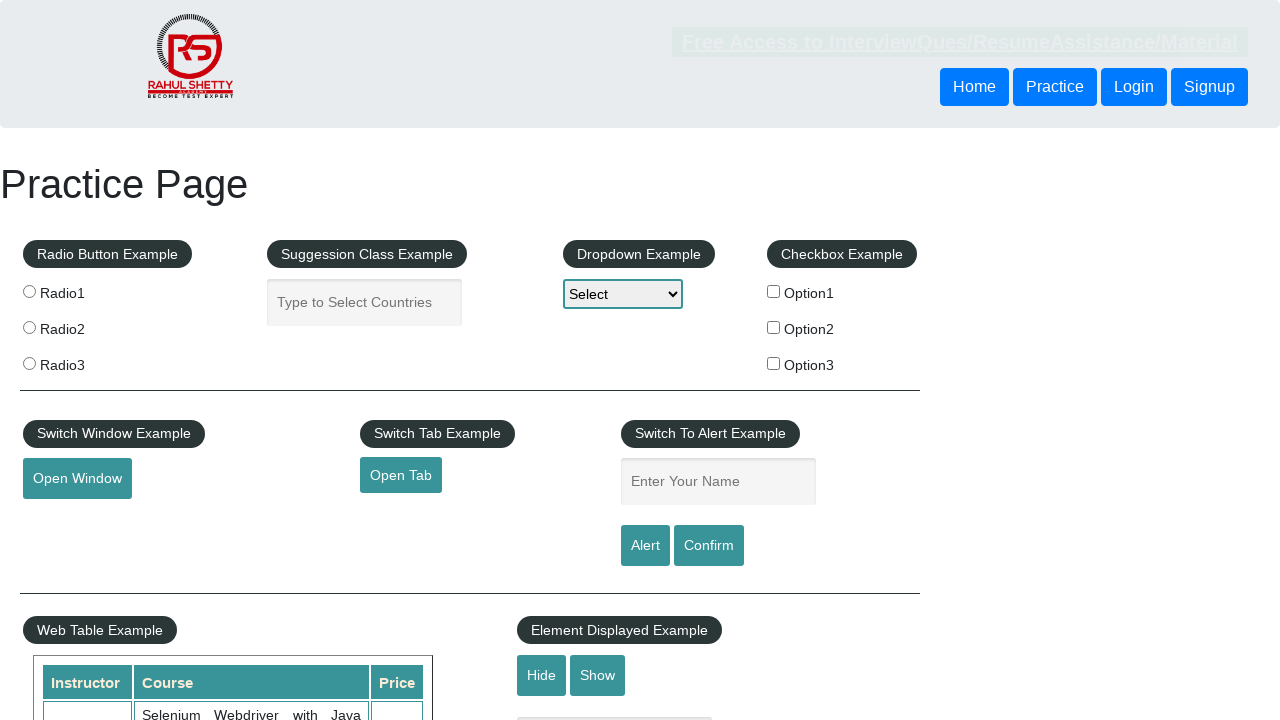

Clicked the name input field in the fieldset at (718, 482) on xpath=//fieldset[@class='pull-right']//input[@id='name']
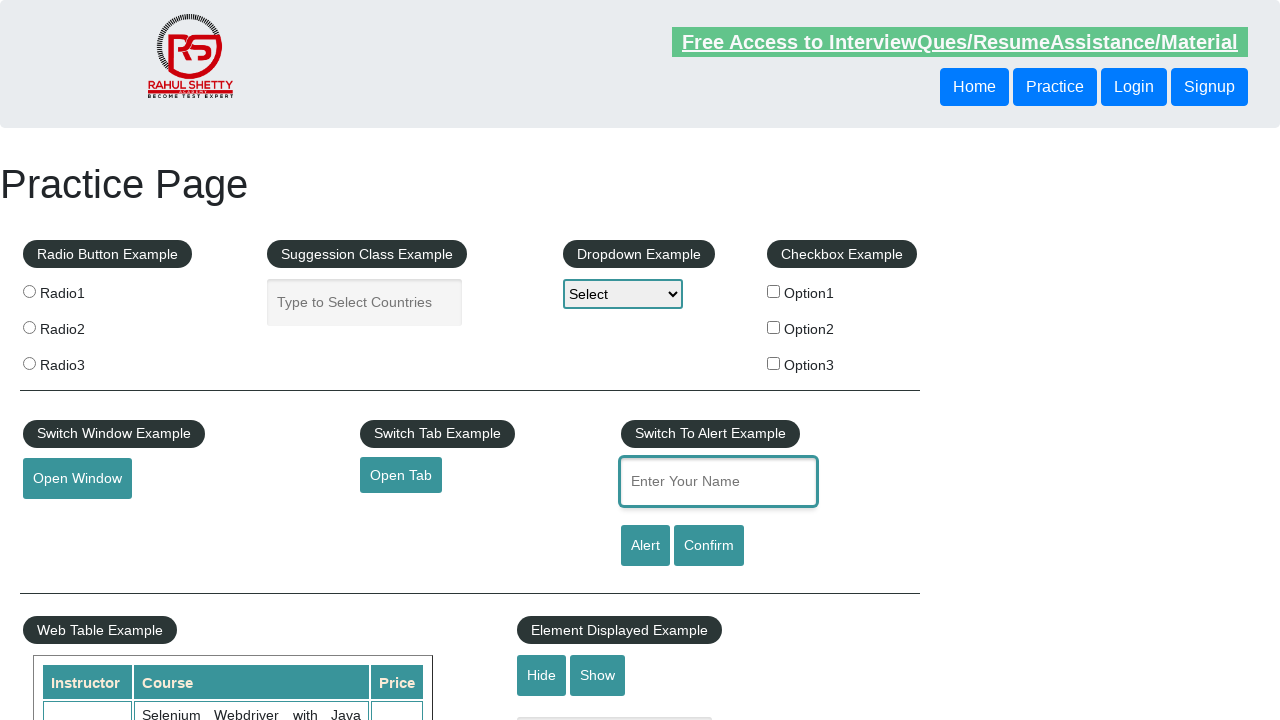

Filled name input field with 'sending here' on #name
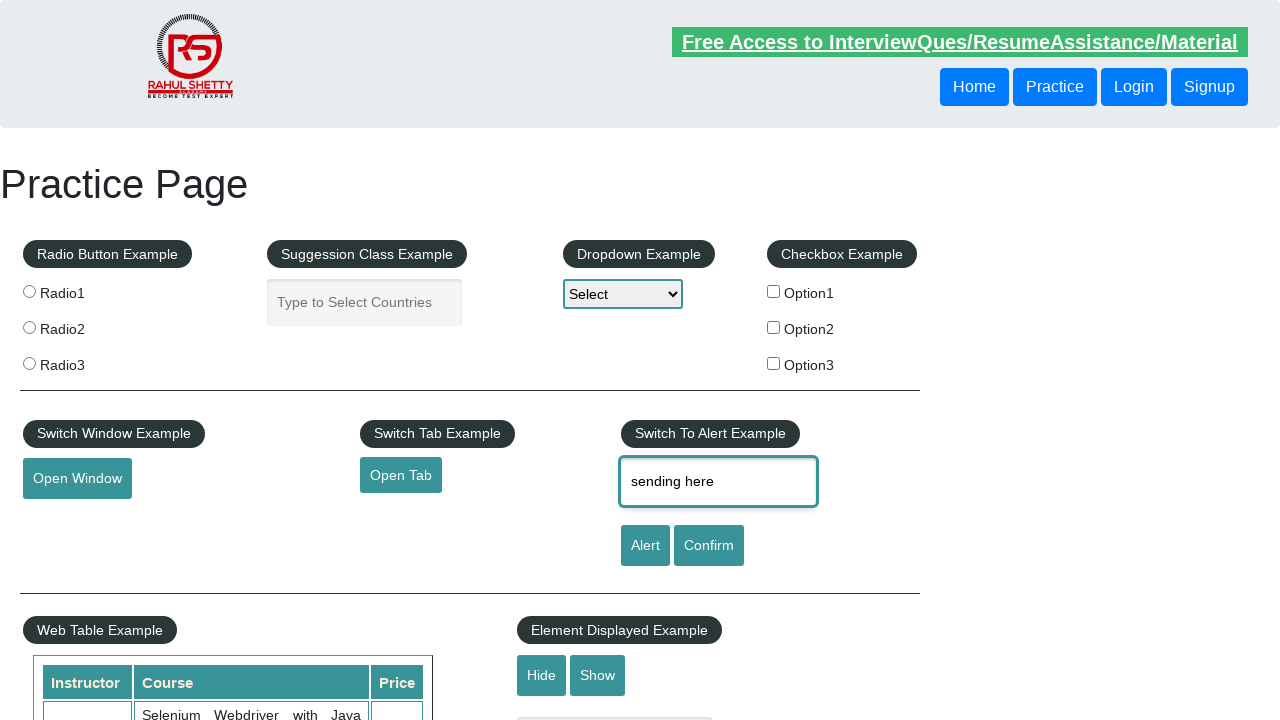

Set up dialog handler to accept alert with 'sending here'
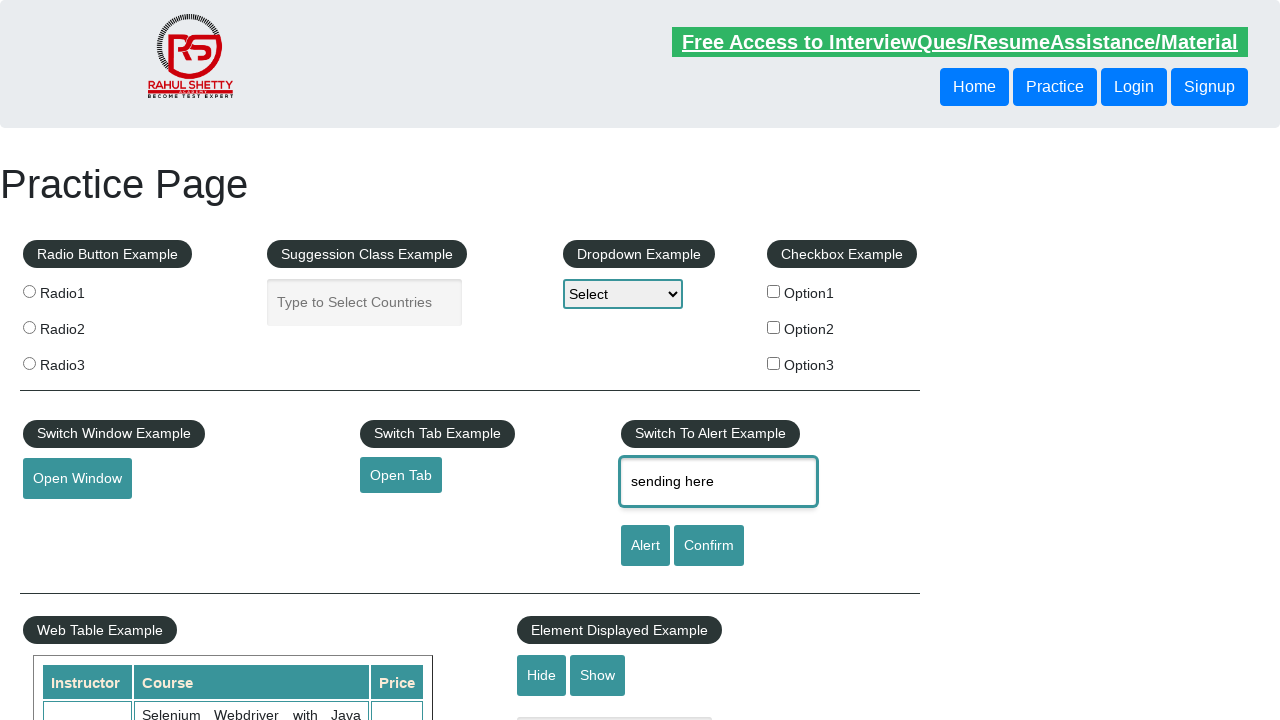

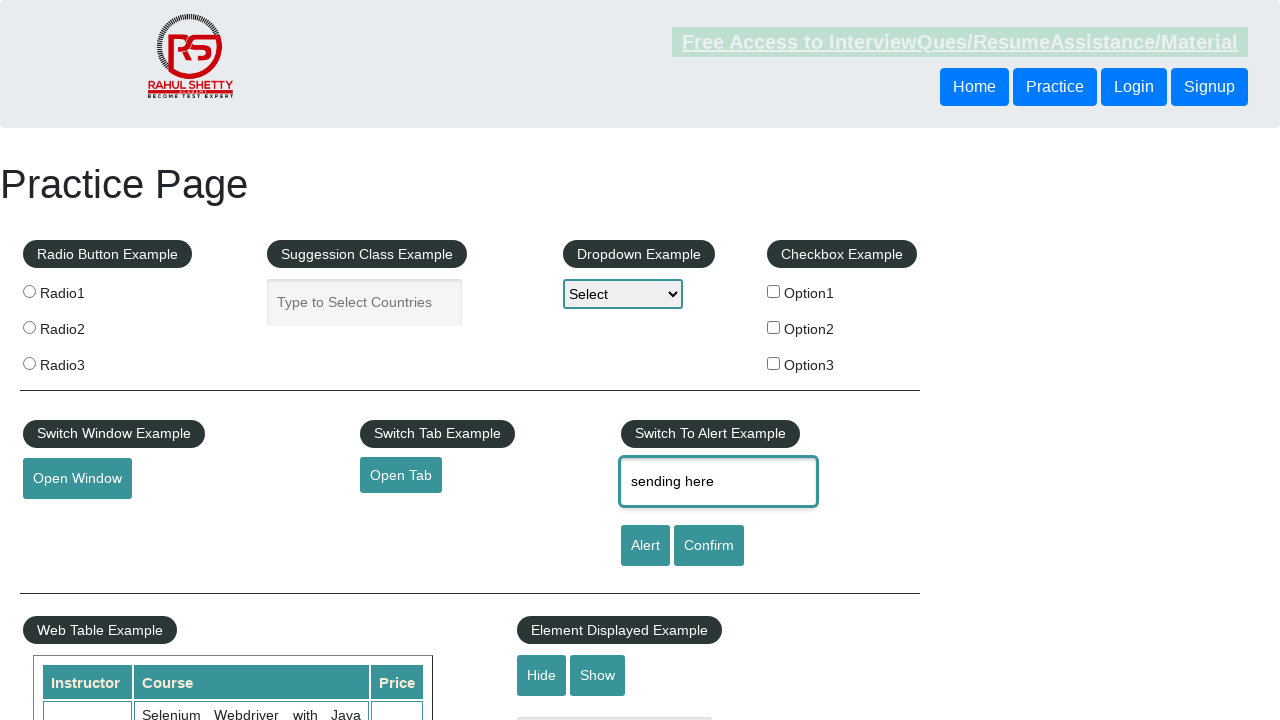